Tests multi-selection functionality on jQuery UI selectable demo page by using Ctrl+click to select multiple items

Starting URL: https://jqueryui.com/selectable/

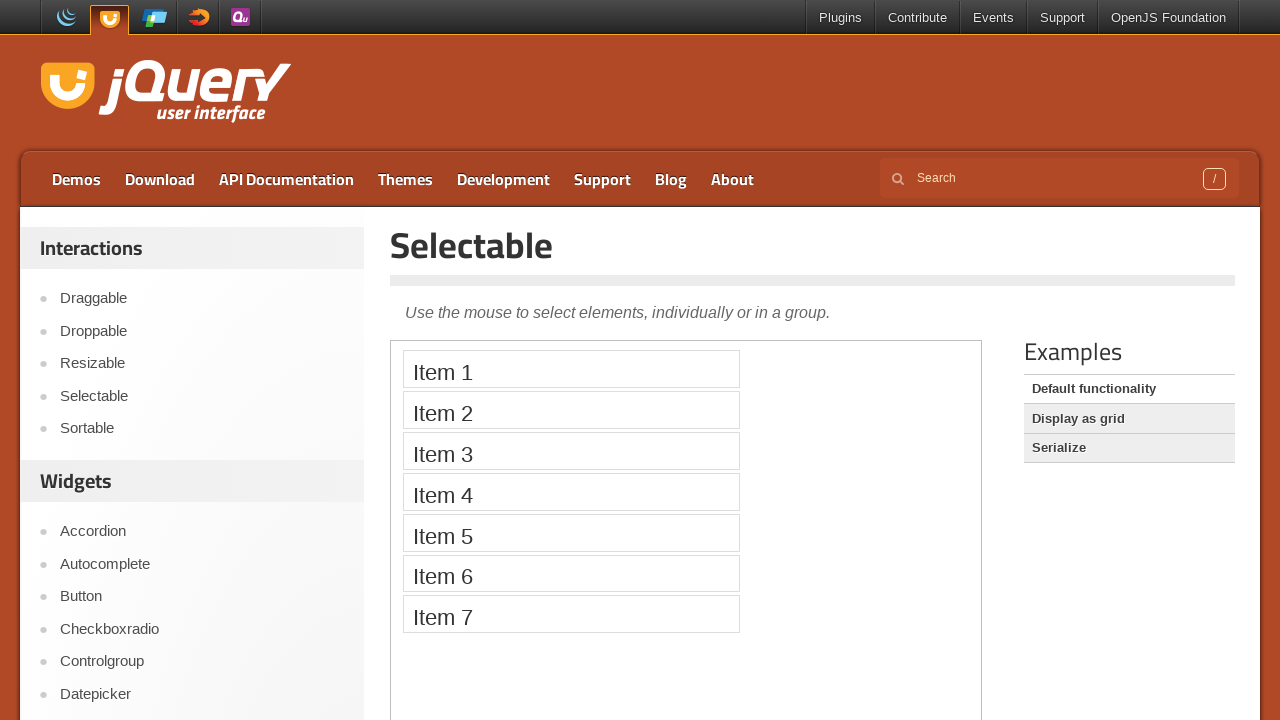

Located the iframe containing the jQuery UI selectable demo
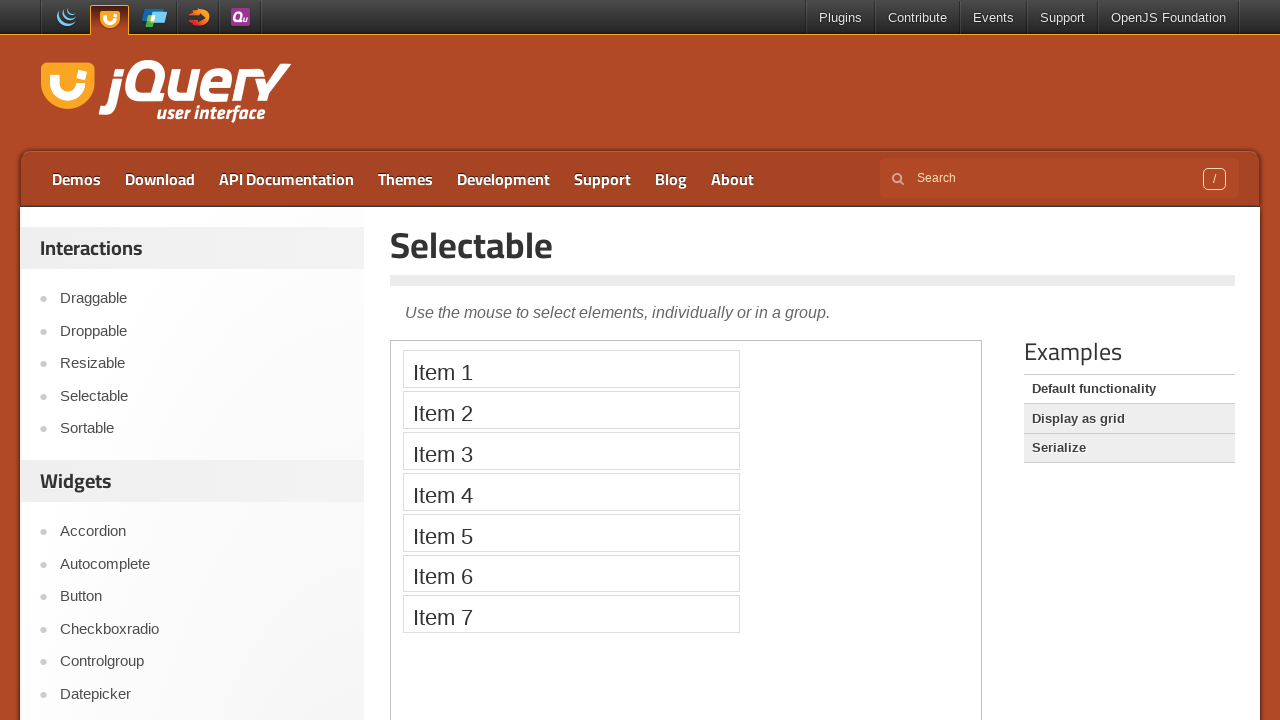

Located Item 1 in the selectable list
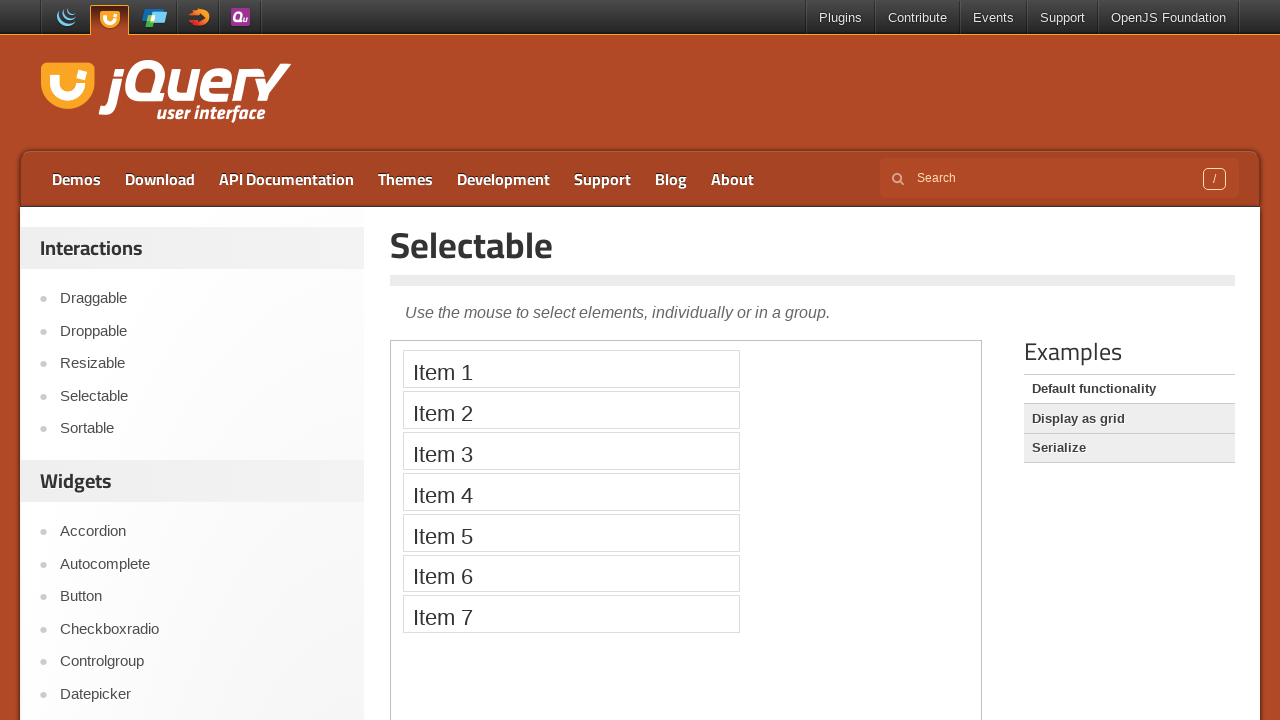

Located Item 2 in the selectable list
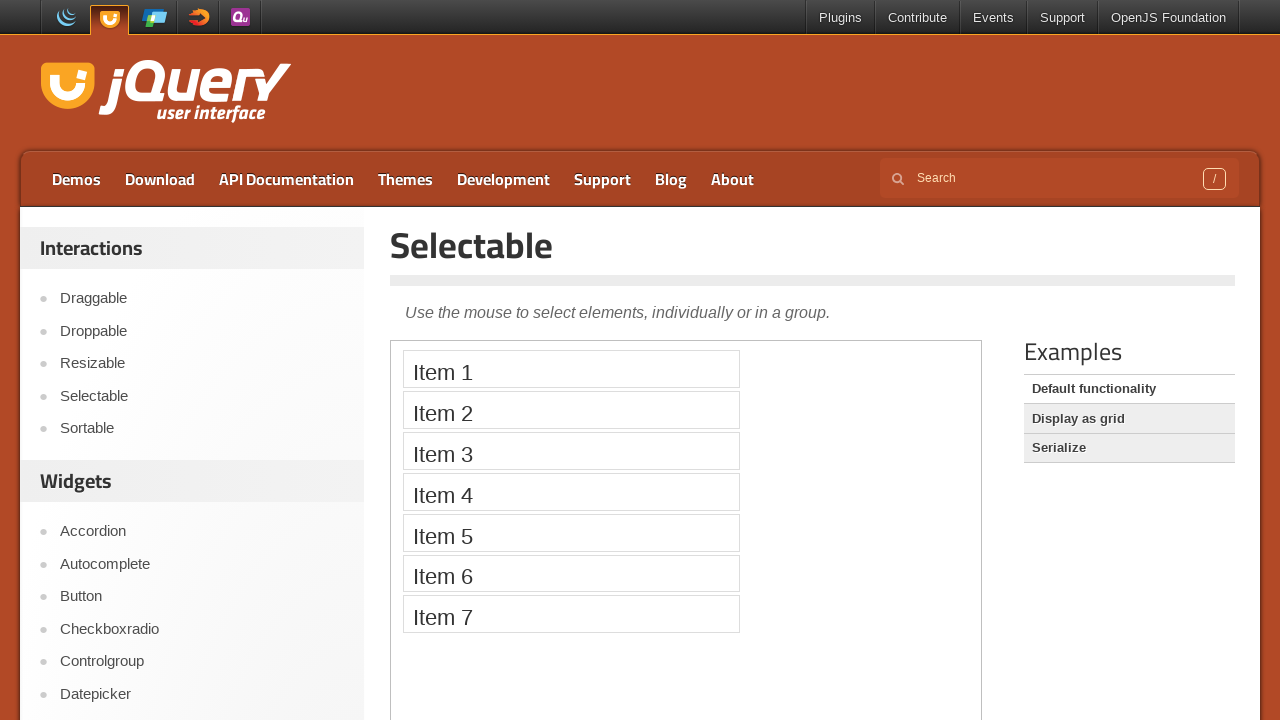

Located Item 3 in the selectable list
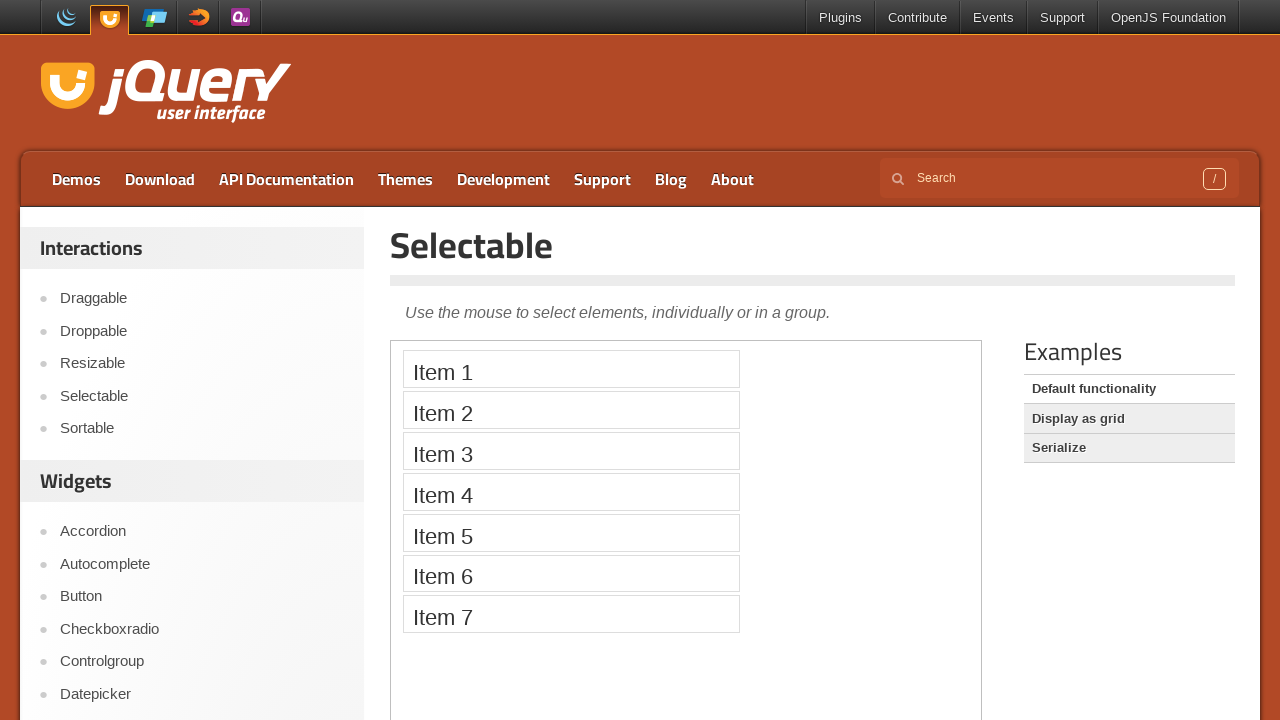

Located Item 4 in the selectable list
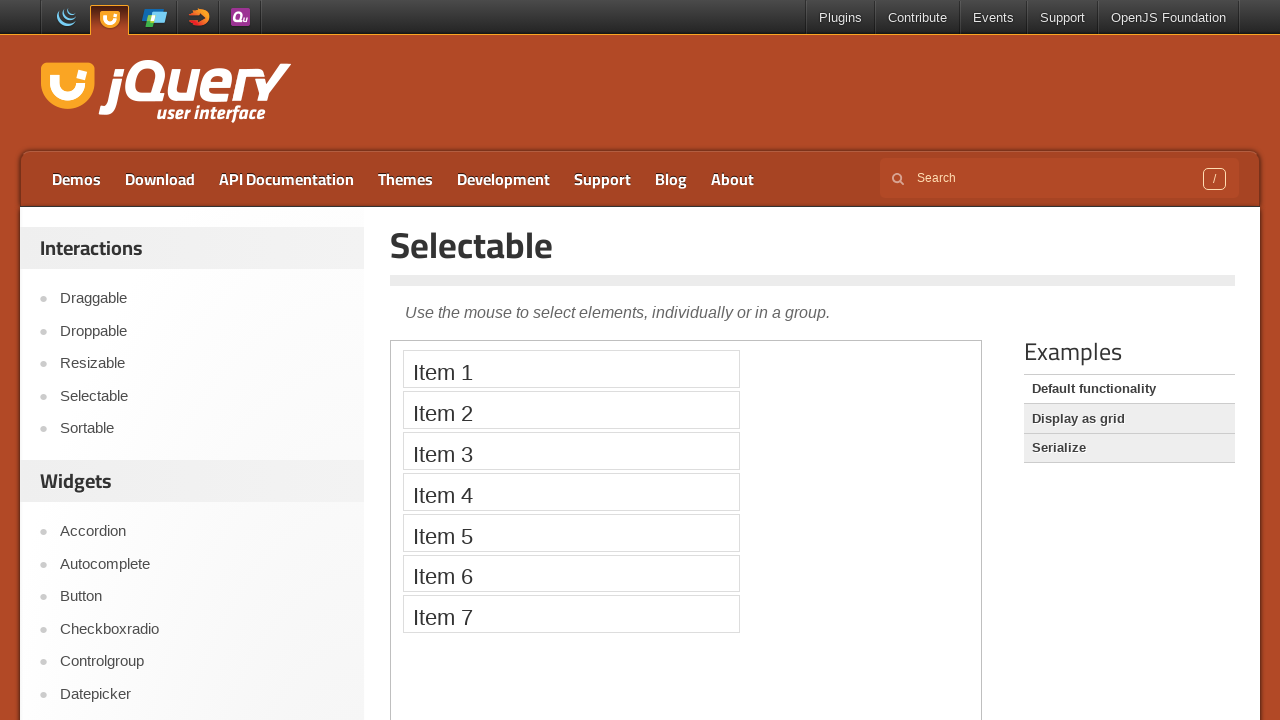

Located Item 5 in the selectable list
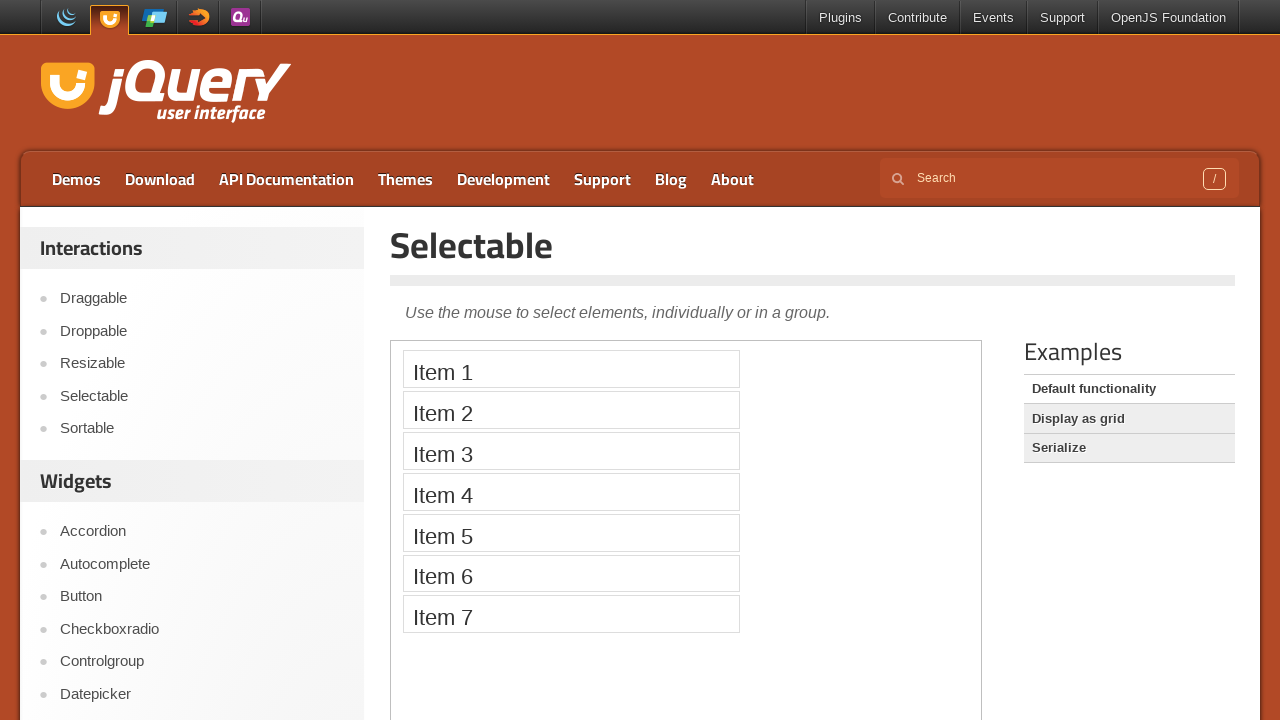

Located Item 6 in the selectable list
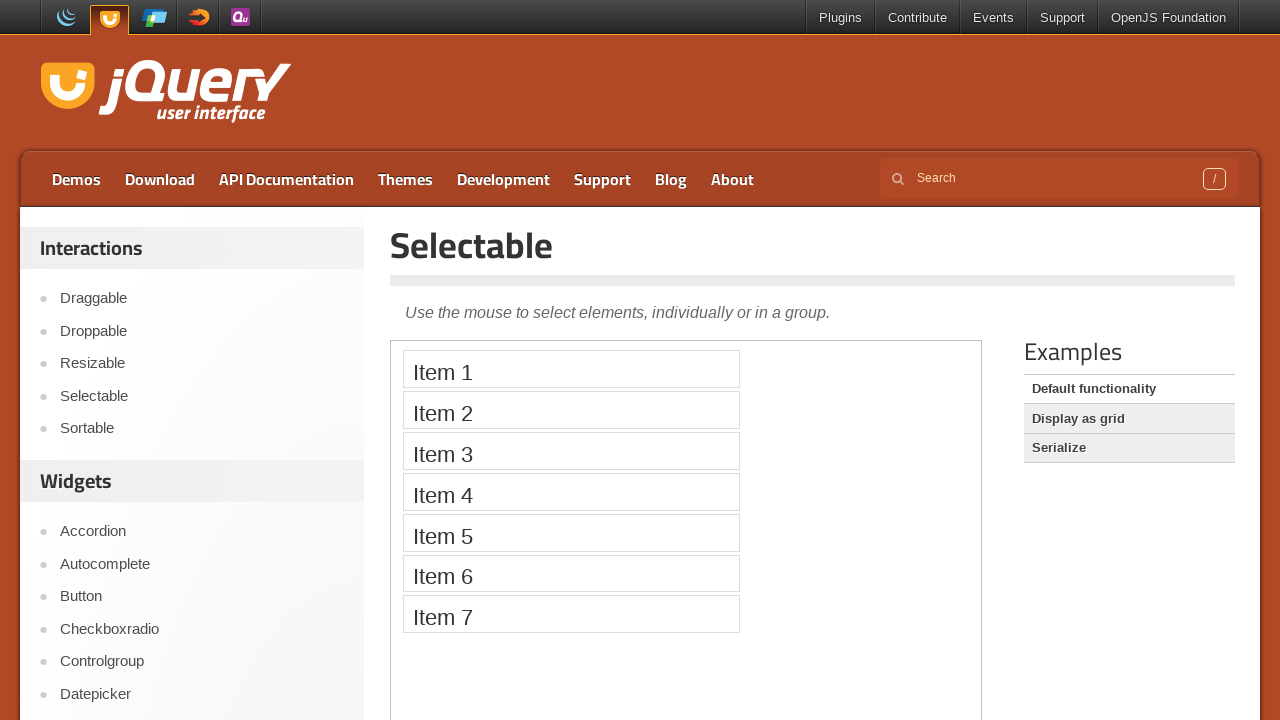

Located Item 7 in the selectable list
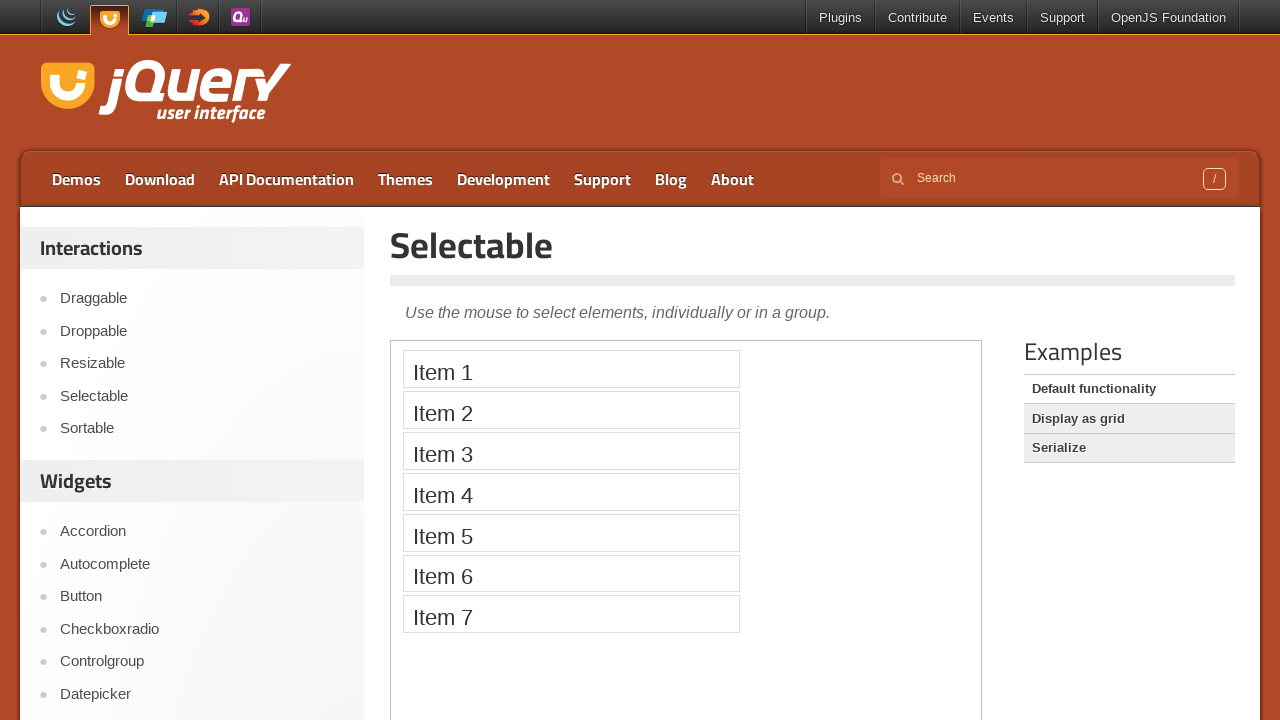

Pressed down Control key to enable multi-selection mode
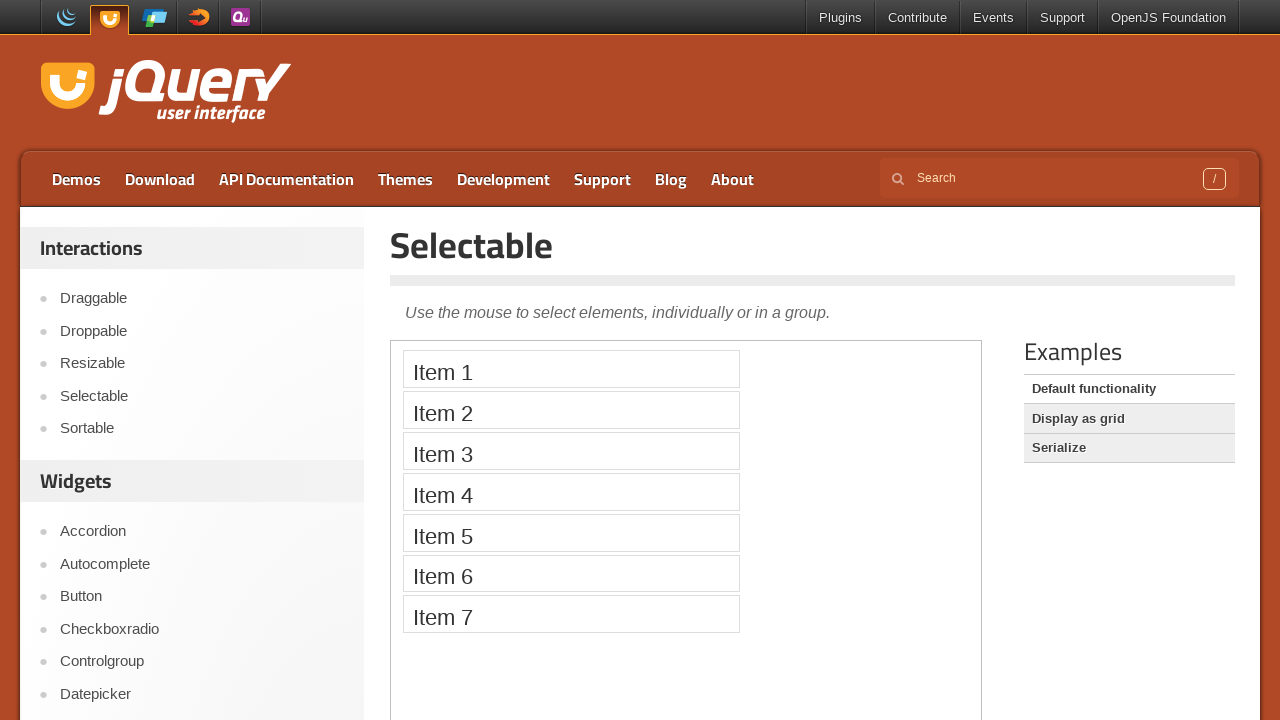

Ctrl+clicked Item 1 to select it at (571, 369) on iframe >> nth=0 >> internal:control=enter-frame >> xpath=//li[text()='Item 1']
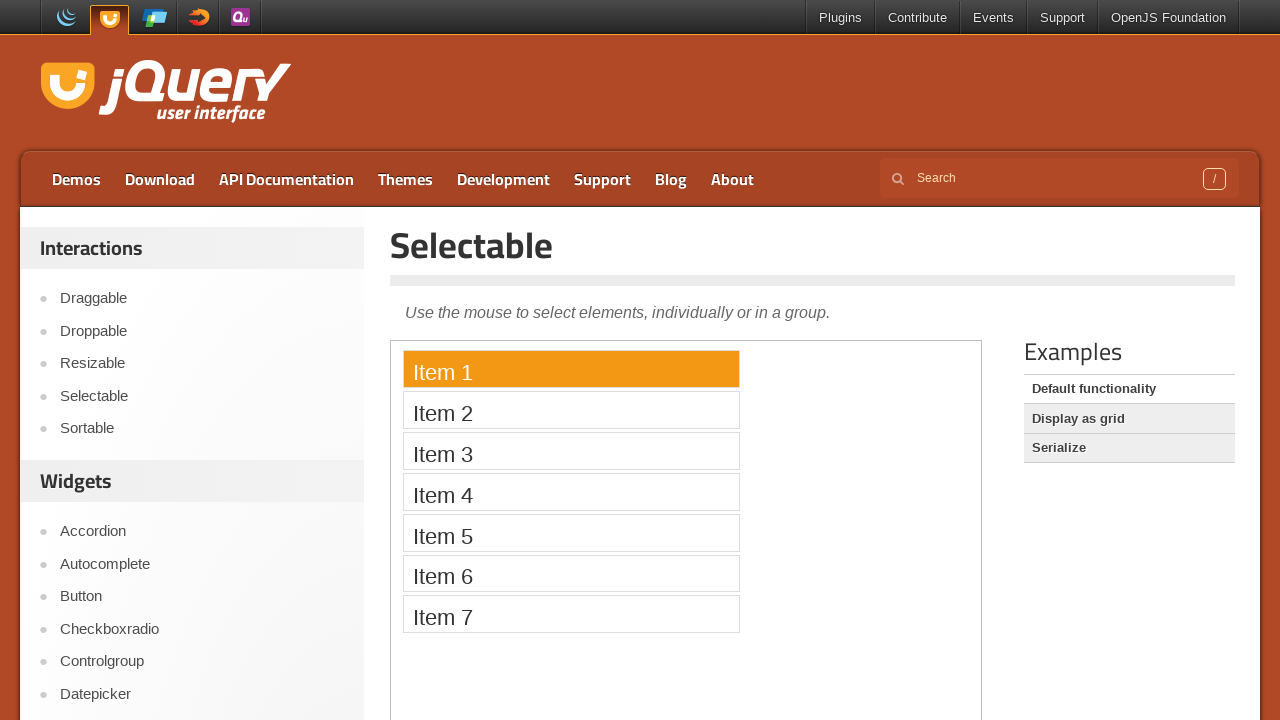

Ctrl+clicked Item 2 to add it to selection at (571, 410) on iframe >> nth=0 >> internal:control=enter-frame >> xpath=//li[text()='Item 2']
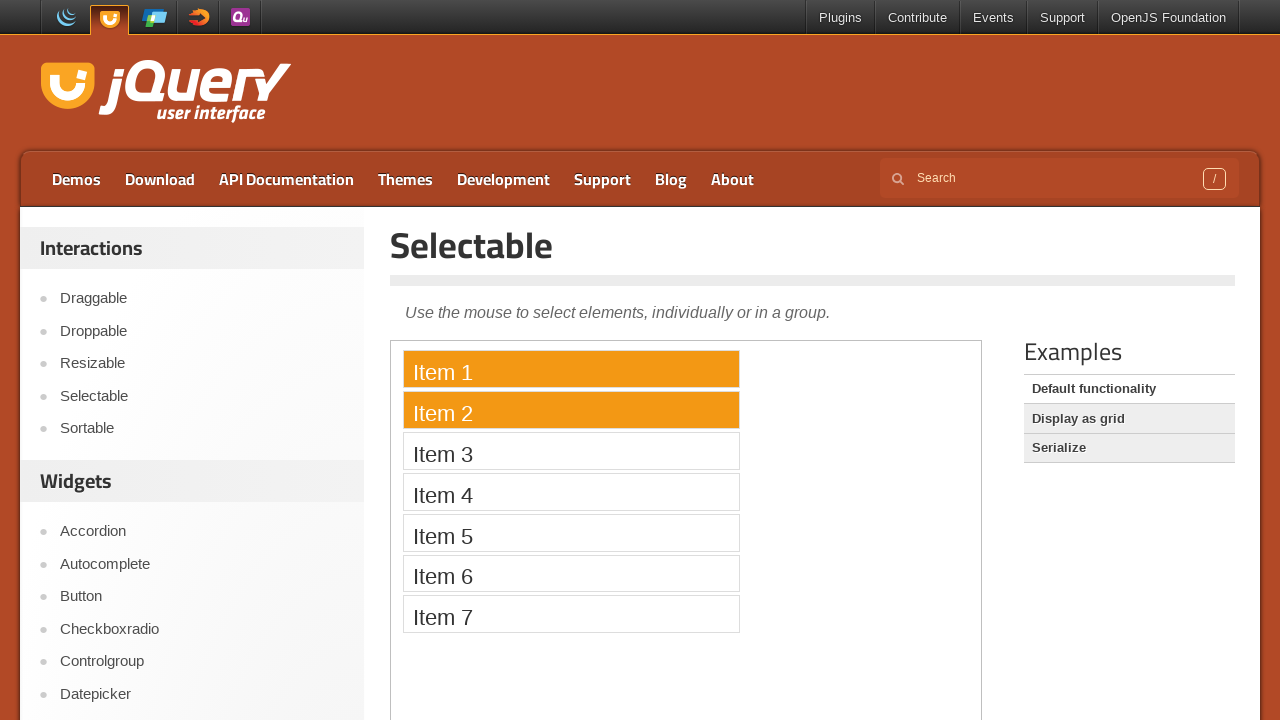

Ctrl+clicked Item 3 to add it to selection at (571, 451) on iframe >> nth=0 >> internal:control=enter-frame >> xpath=//li[text()='Item 3']
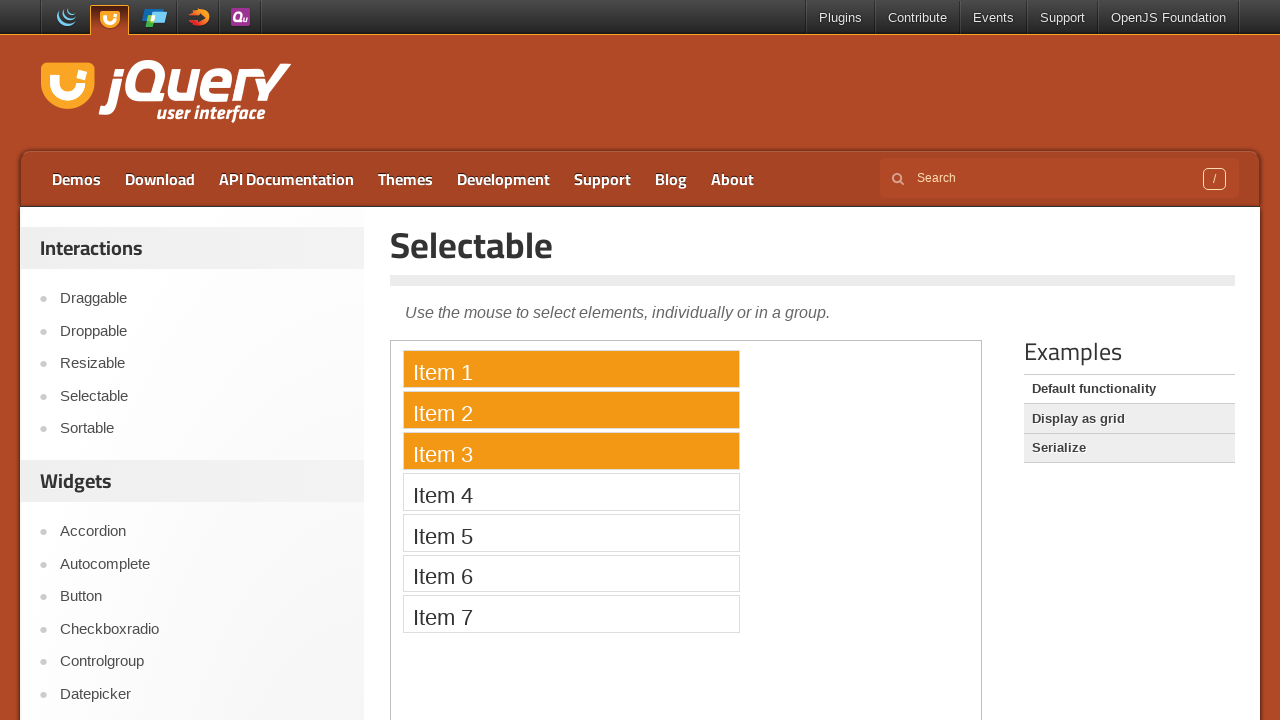

Ctrl+clicked Item 4 to add it to selection at (571, 492) on iframe >> nth=0 >> internal:control=enter-frame >> xpath=//li[text()='Item 4']
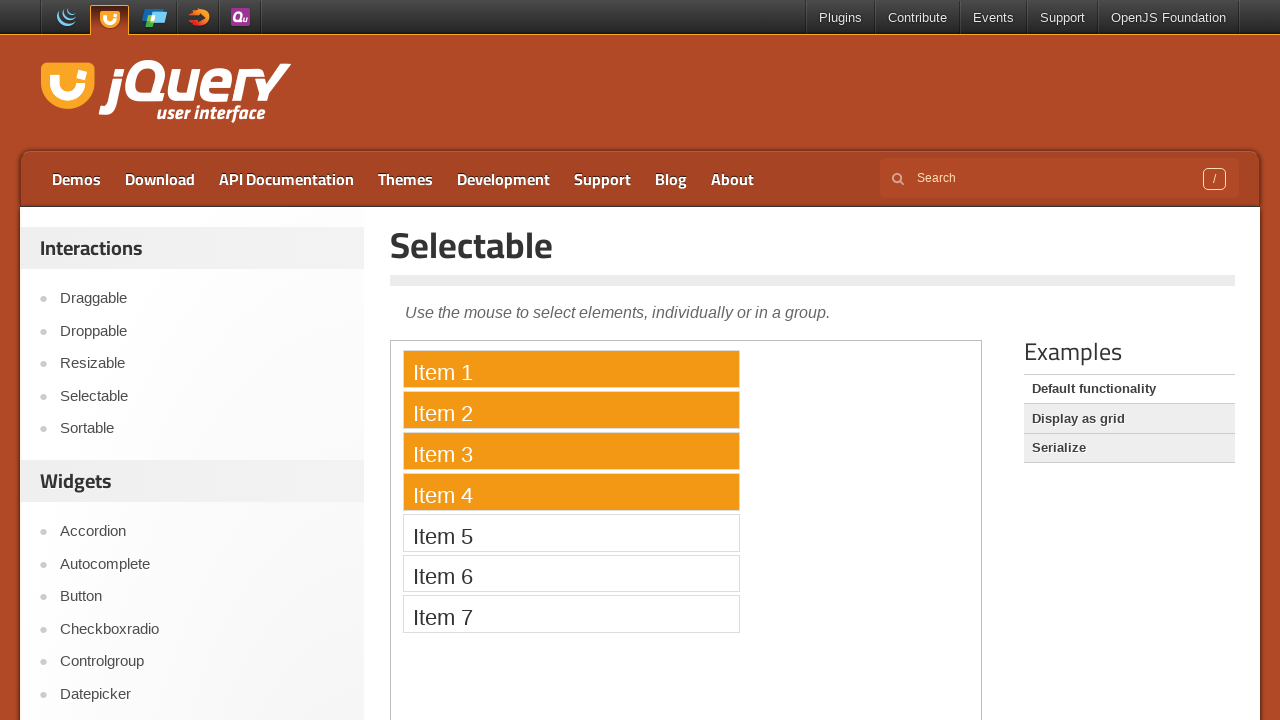

Ctrl+clicked Item 5 to add it to selection at (571, 532) on iframe >> nth=0 >> internal:control=enter-frame >> xpath=//li[text()='Item 5']
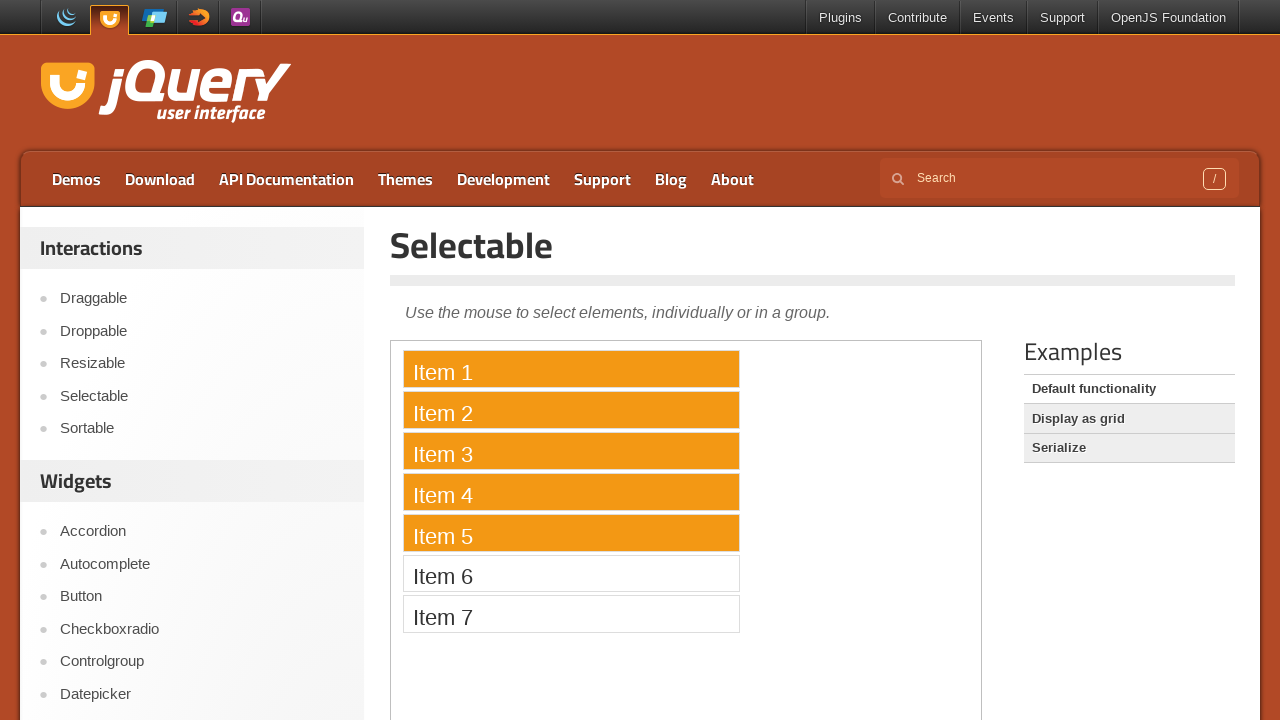

Ctrl+clicked Item 6 to add it to selection at (571, 573) on iframe >> nth=0 >> internal:control=enter-frame >> xpath=//li[text()='Item 6']
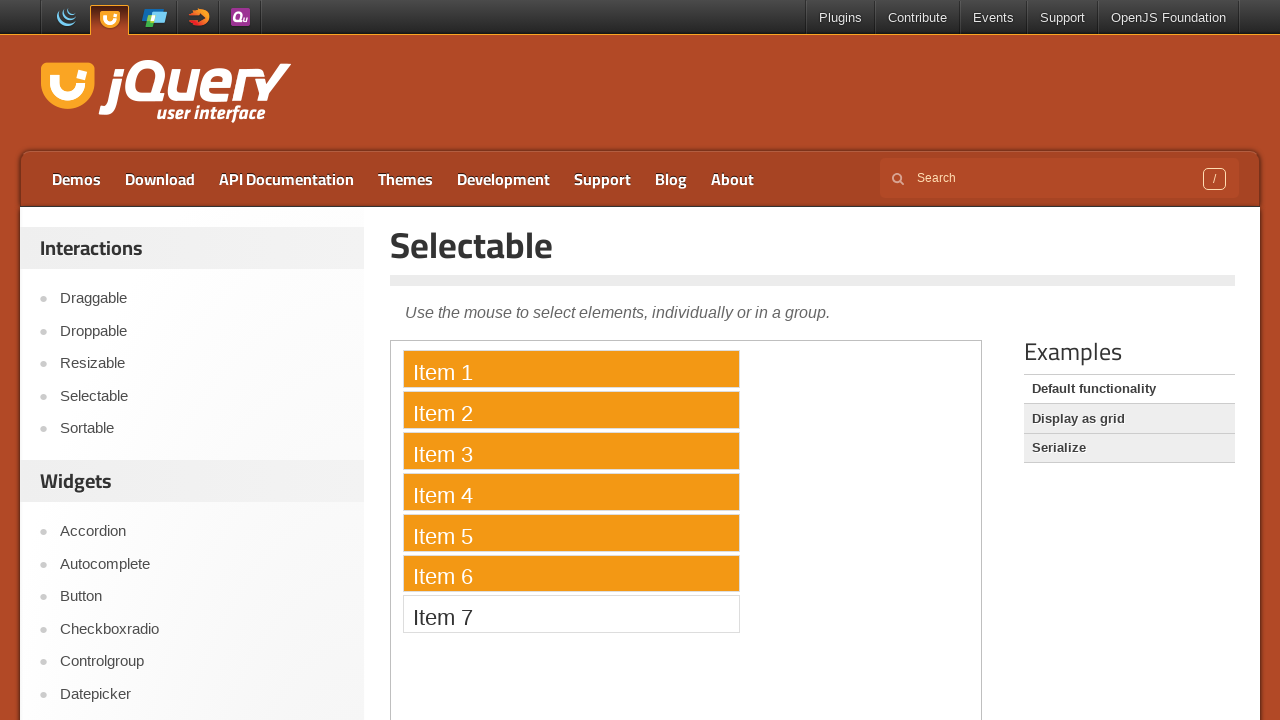

Ctrl+clicked Item 7 to add it to selection at (571, 614) on iframe >> nth=0 >> internal:control=enter-frame >> xpath=//li[text()='Item 7']
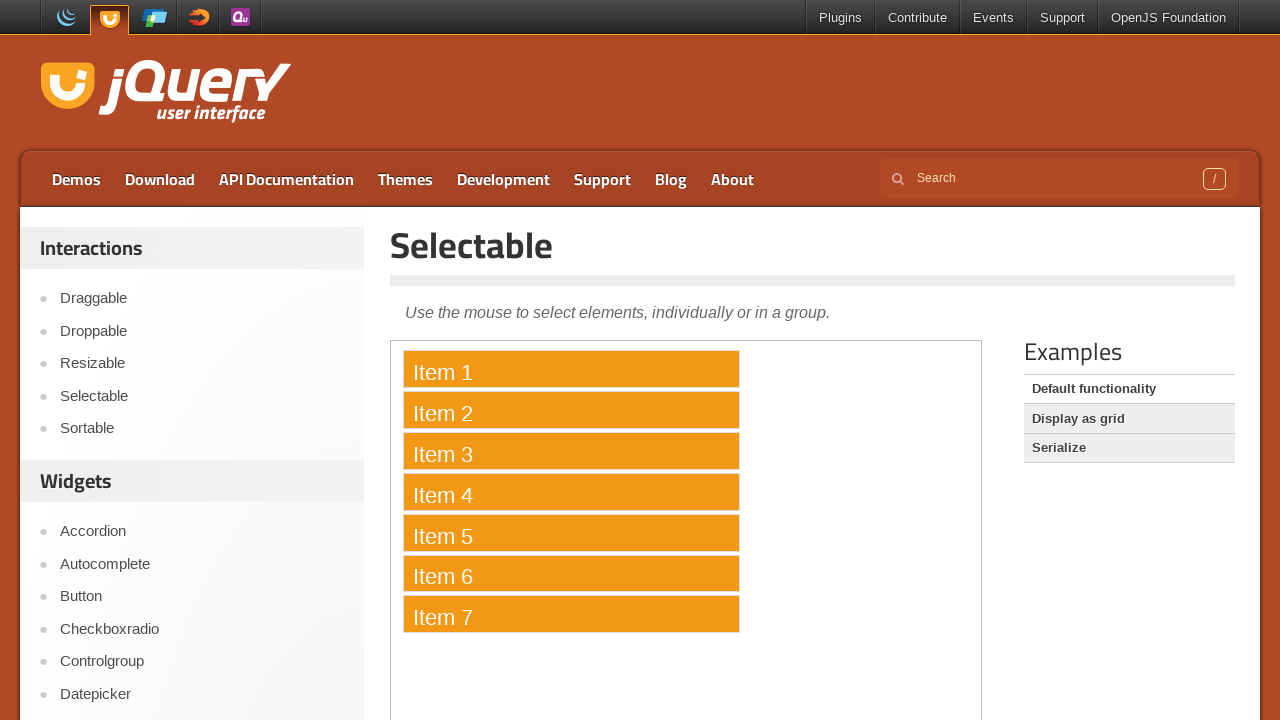

Released Control key to end multi-selection mode
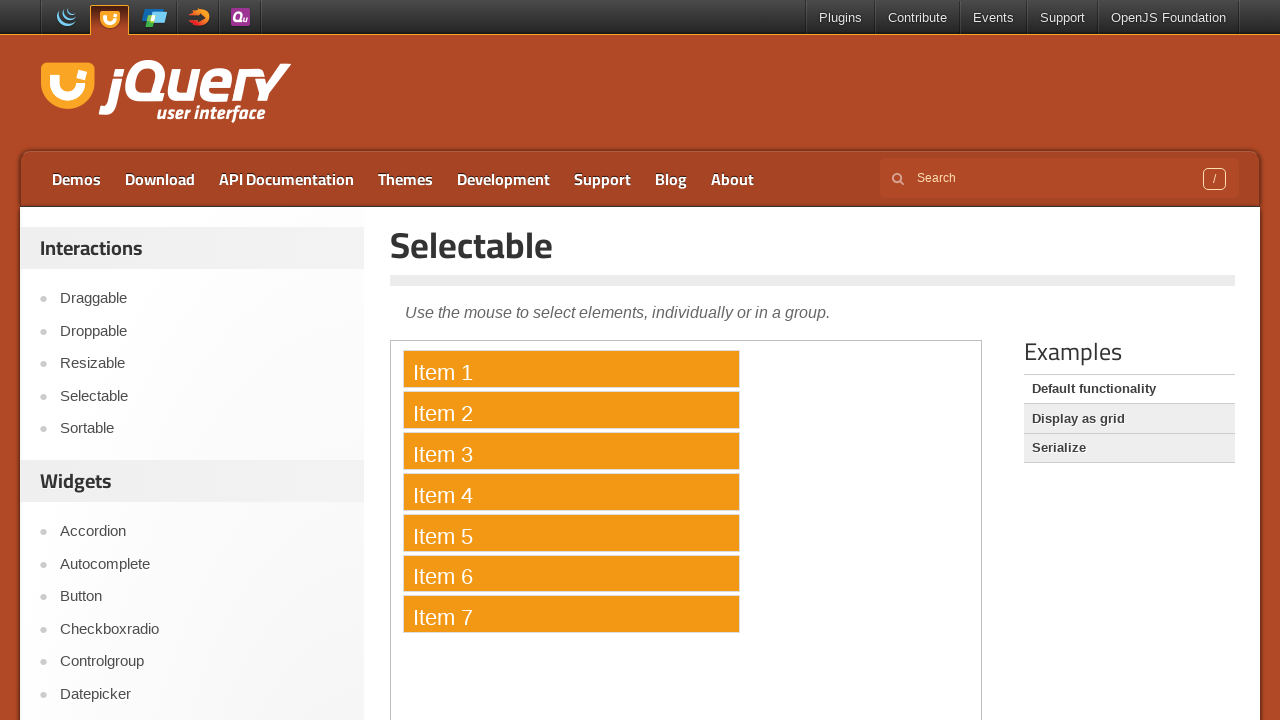

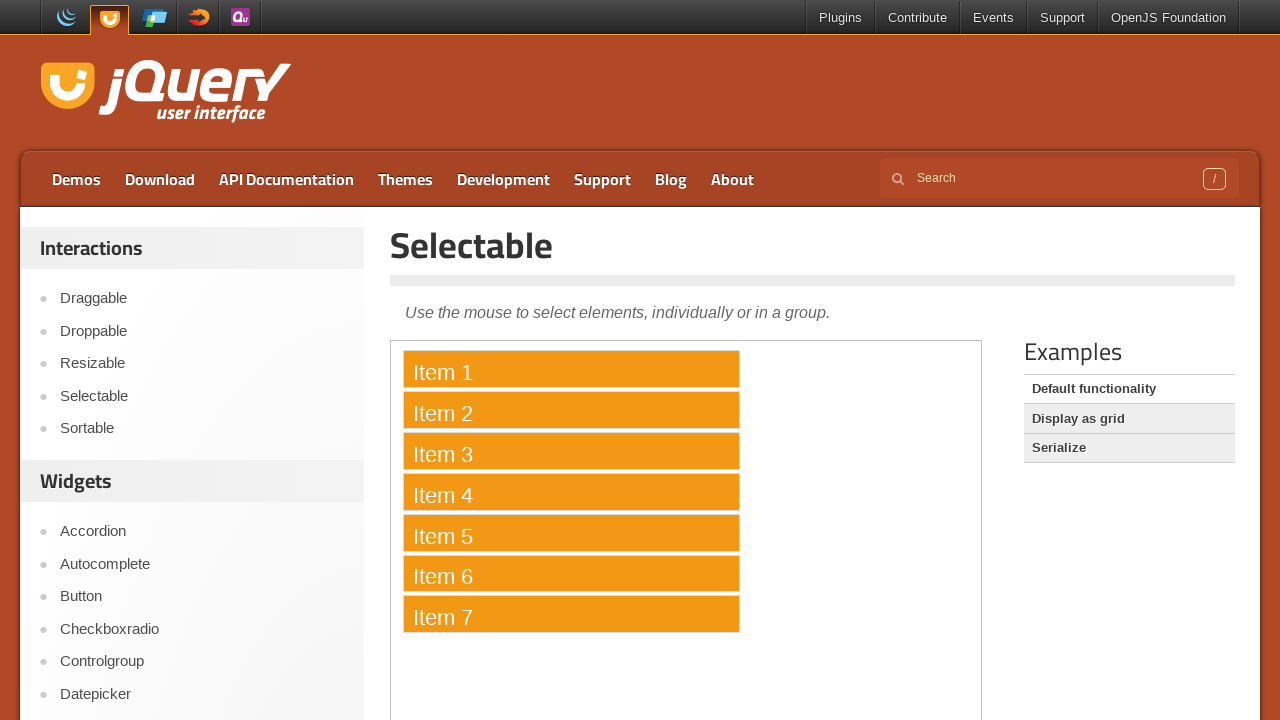